Tests mouse hover functionality by hovering over an element and clicking on a submenu item that appears

Starting URL: https://rahulshettyacademy.com/AutomationPractice/

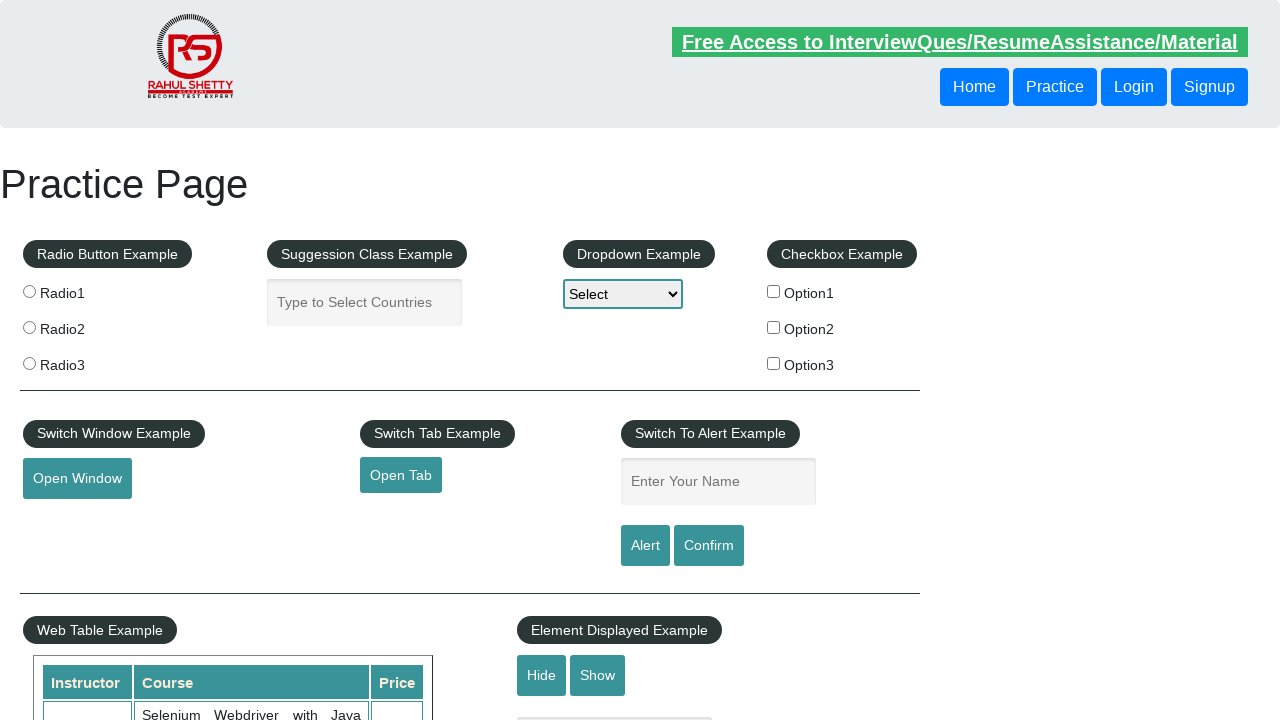

Hovered over mousehover element to reveal submenu at (83, 361) on #mousehover
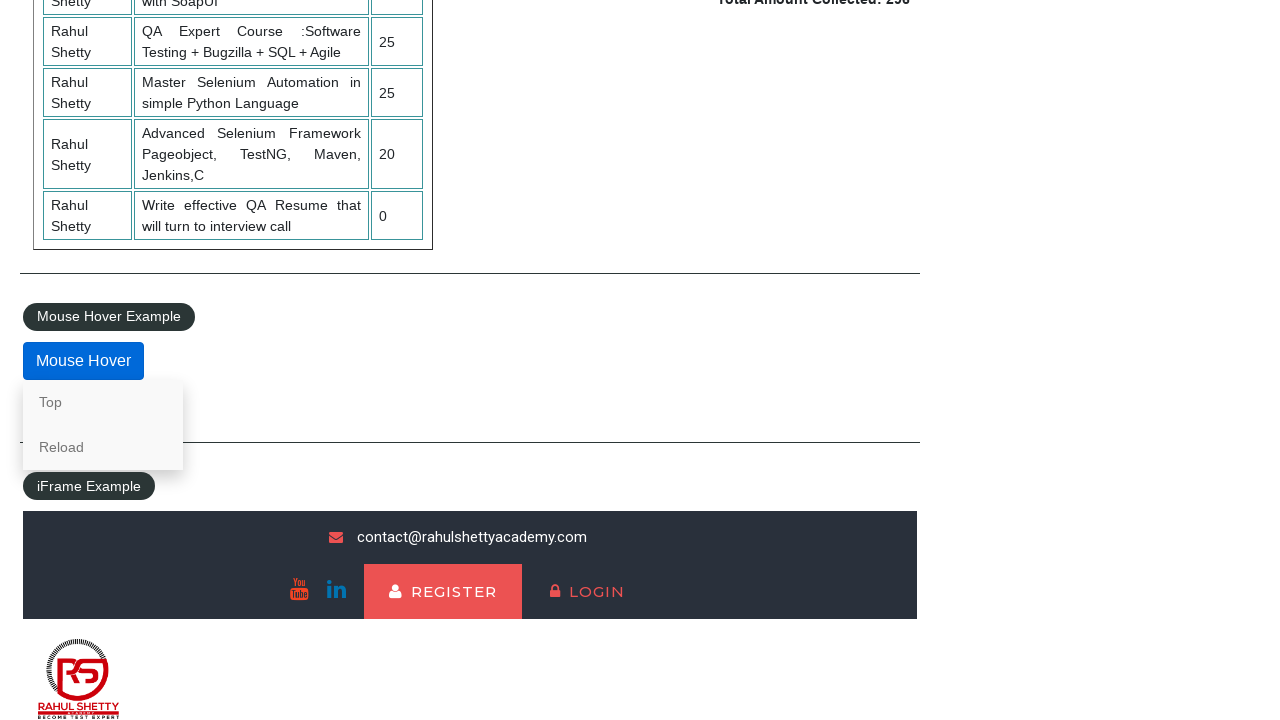

Clicked on Reload link in hover menu at (103, 447) on text=Reload
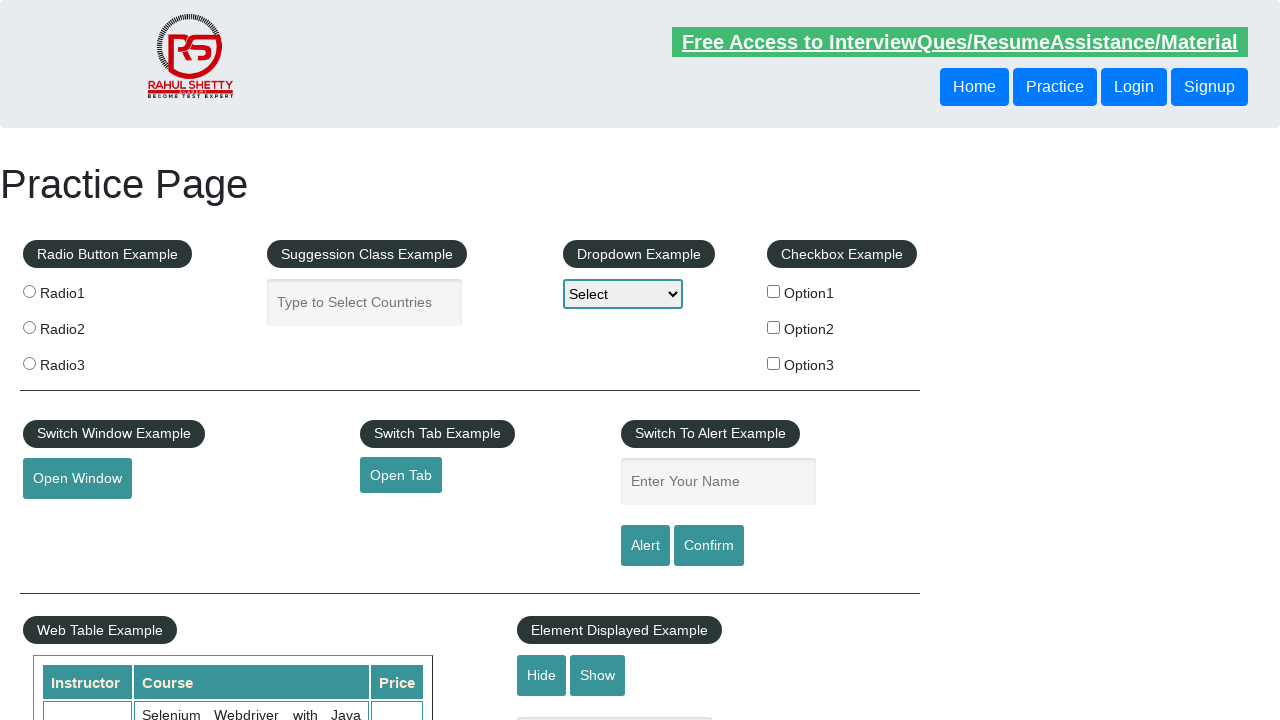

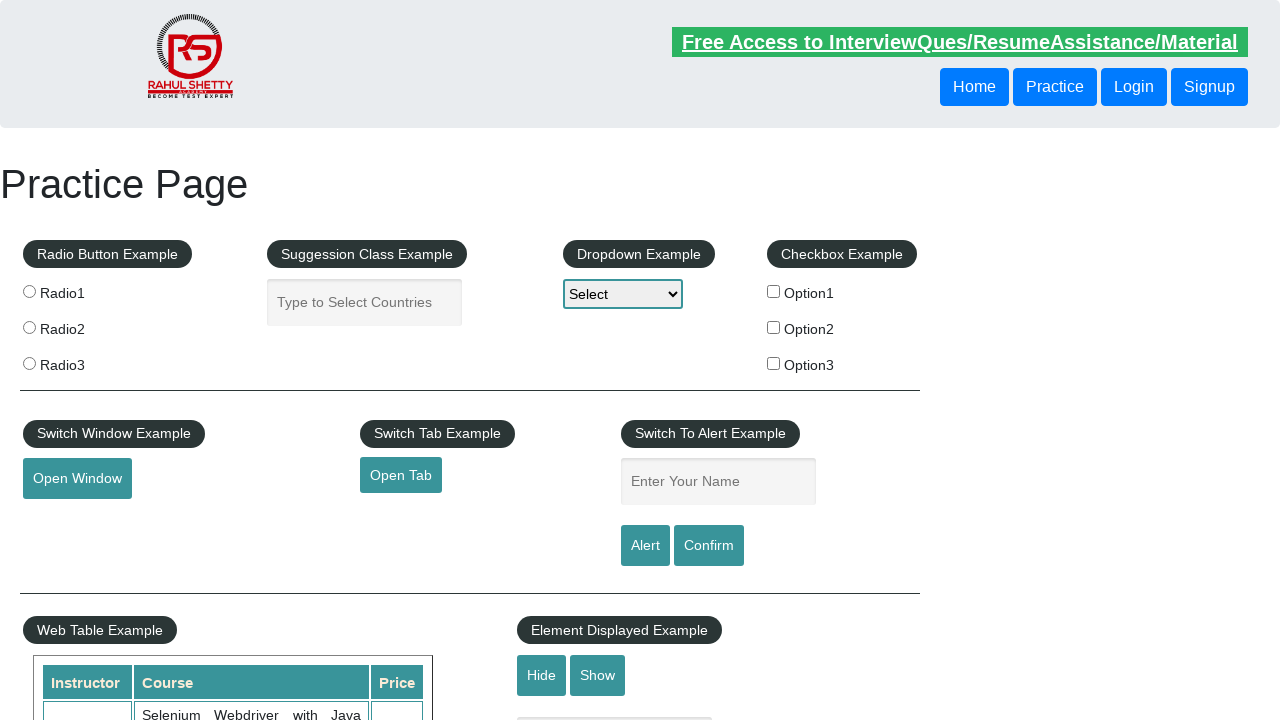